Opens the Bajaj Auto website homepage and verifies it loads successfully by maximizing the browser window.

Starting URL: https://www.bajajauto.com/

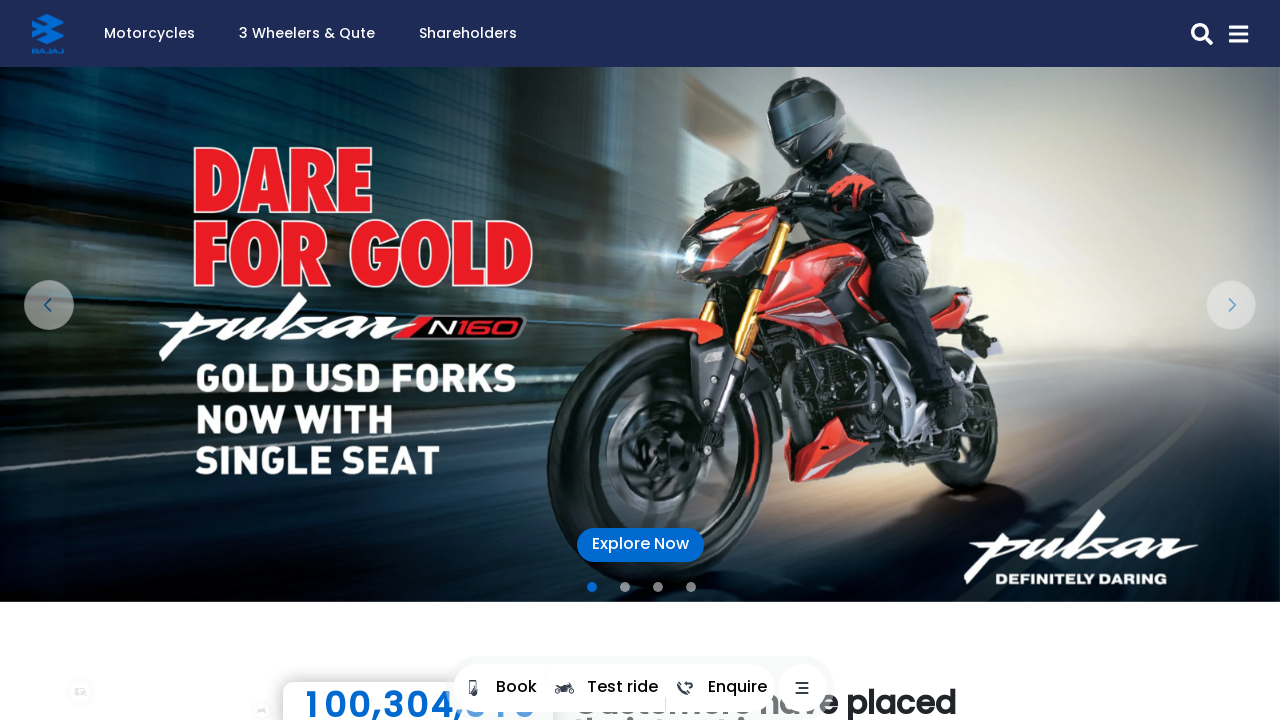

Set viewport size to 1920x1080 to maximize browser window
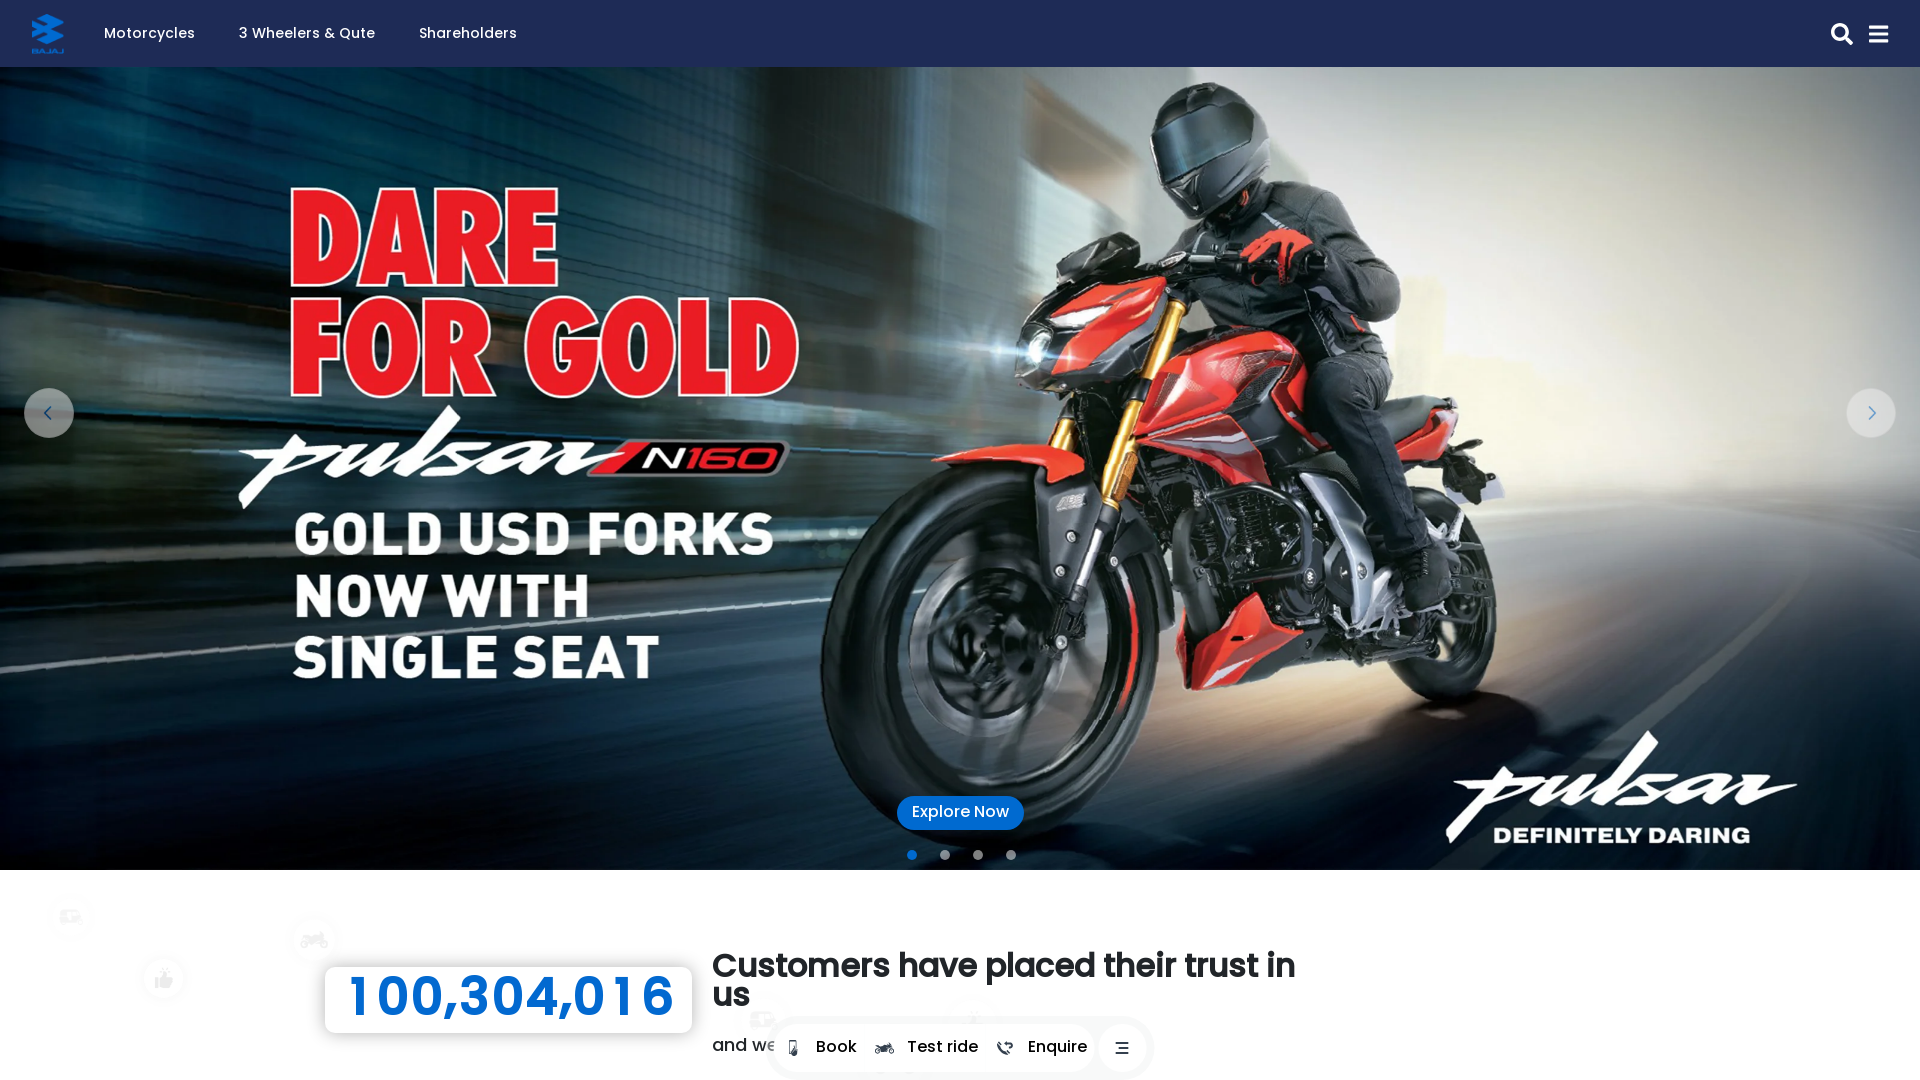

Bajaj Auto homepage loaded successfully (domcontentloaded state)
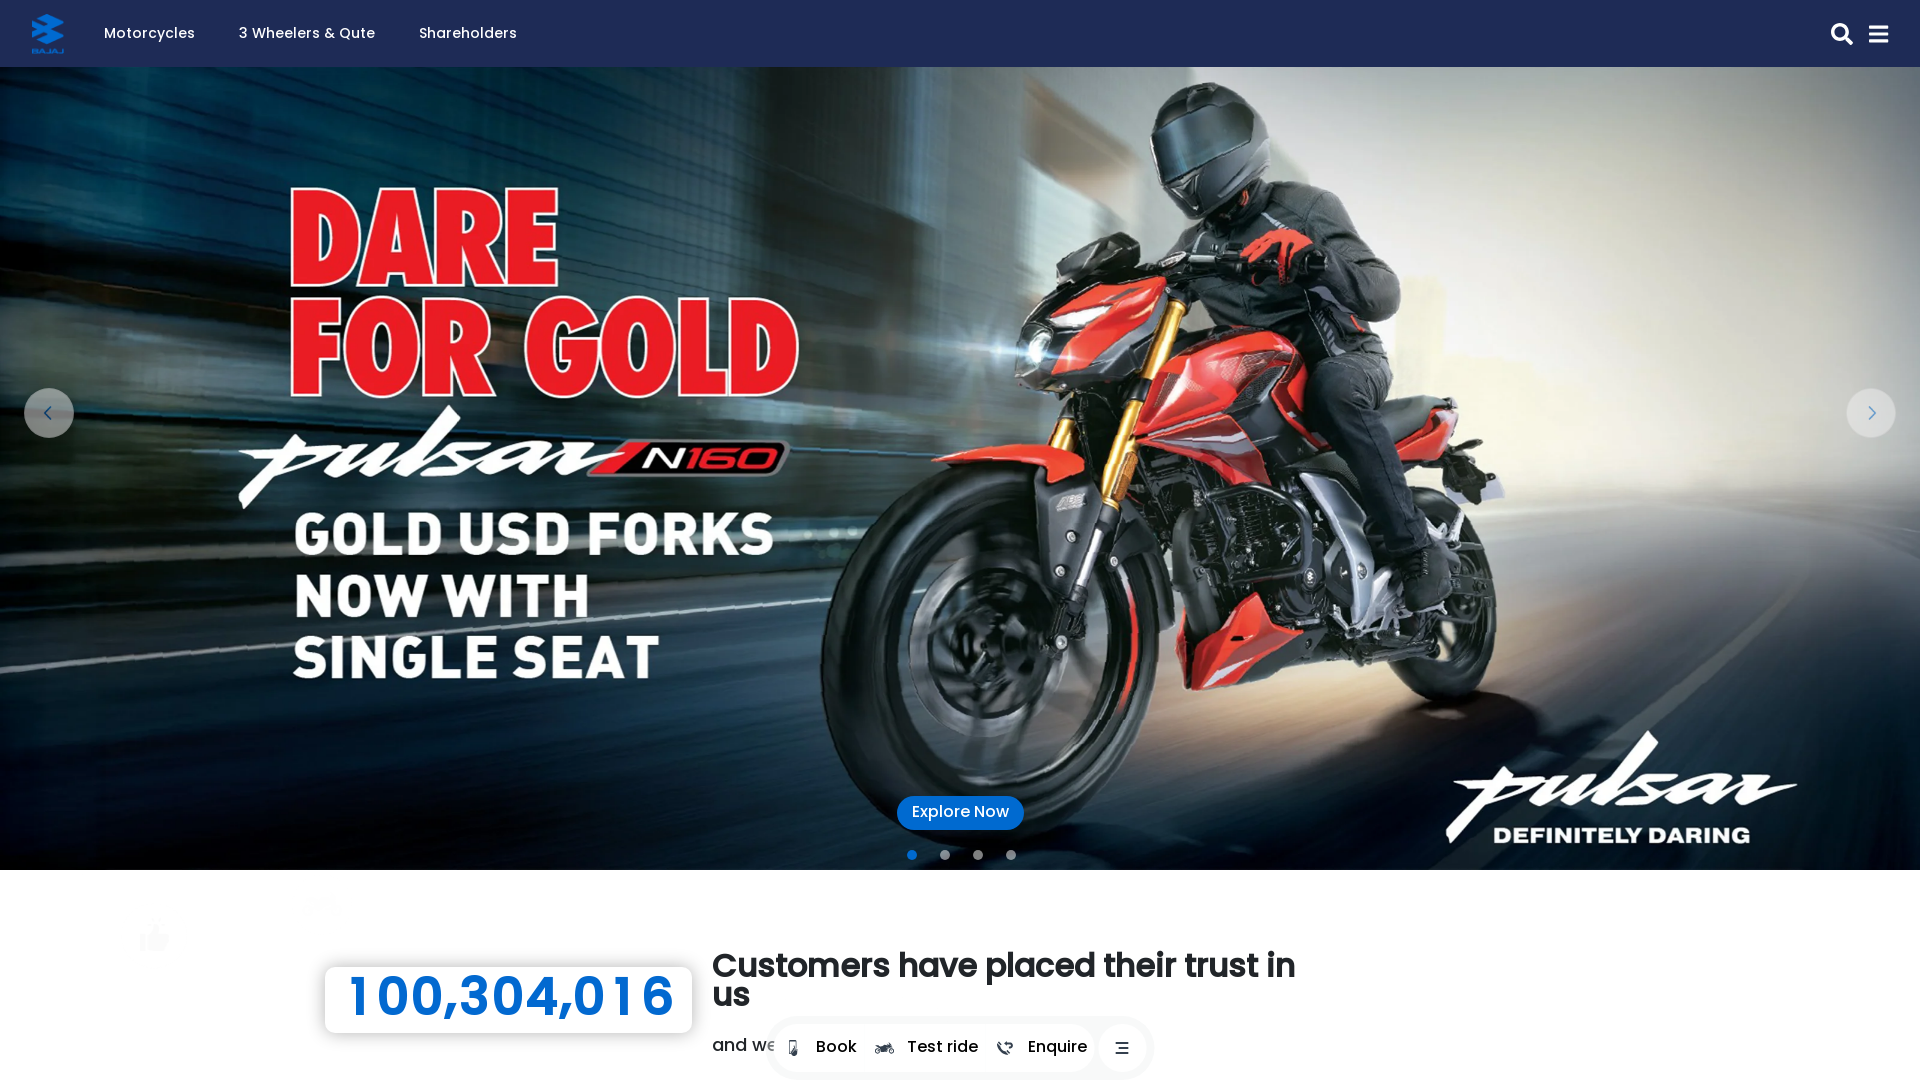

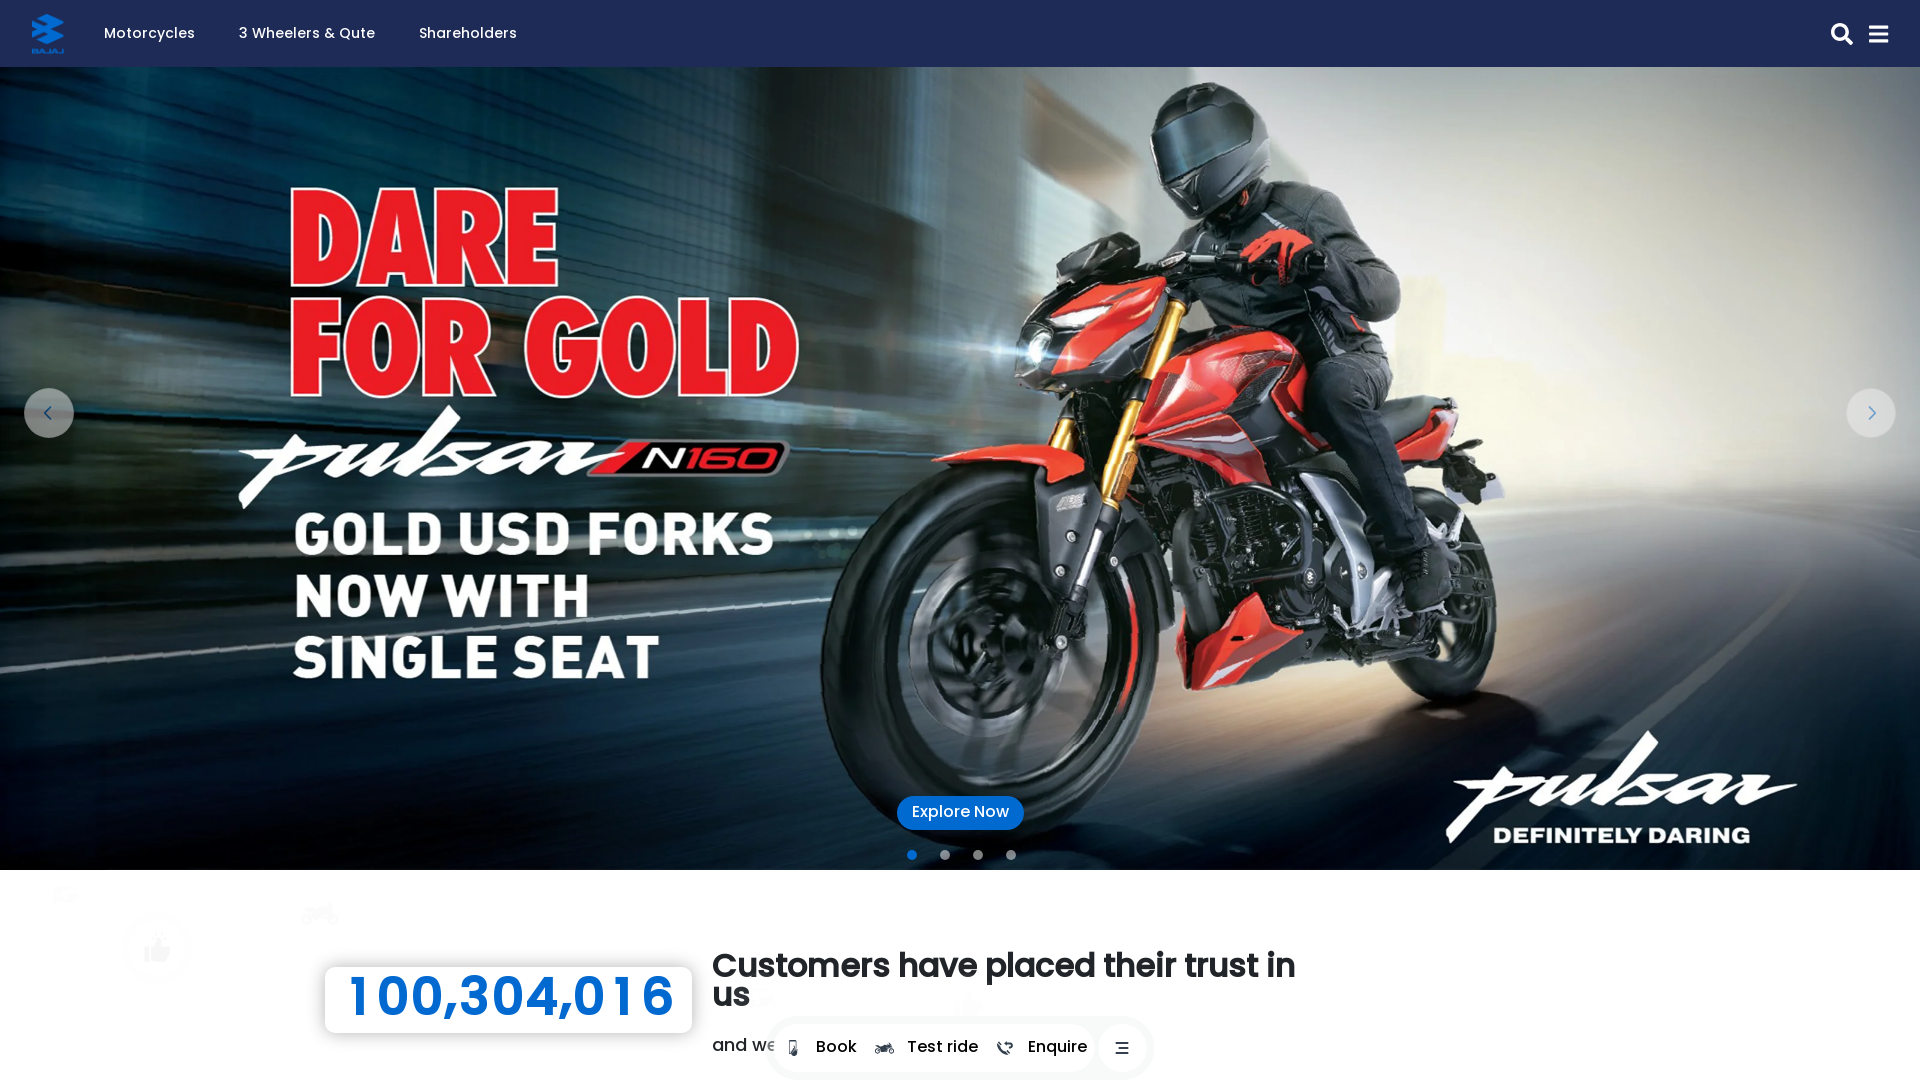